Tests editing a todo item by double-clicking, changing text, and pressing Enter

Starting URL: https://demo.playwright.dev/todomvc

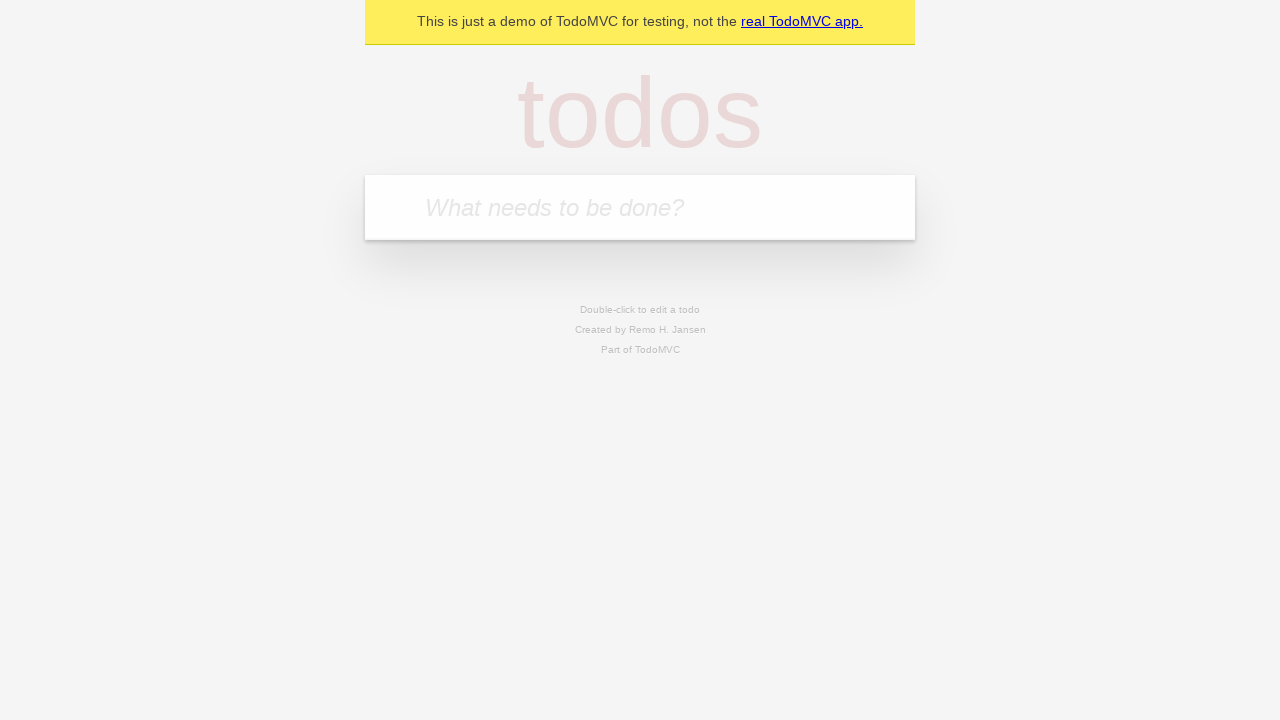

Filled todo input with 'buy some cheese' on internal:attr=[placeholder="What needs to be done?"i]
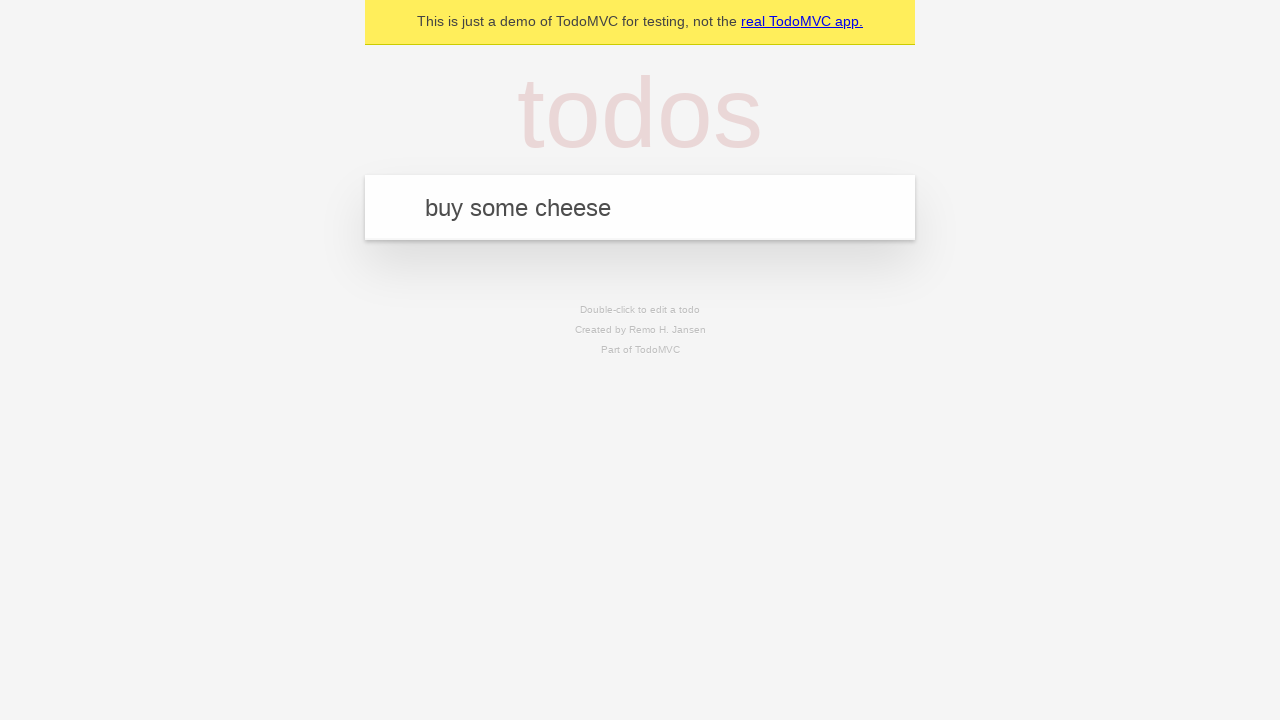

Pressed Enter to create first todo item on internal:attr=[placeholder="What needs to be done?"i]
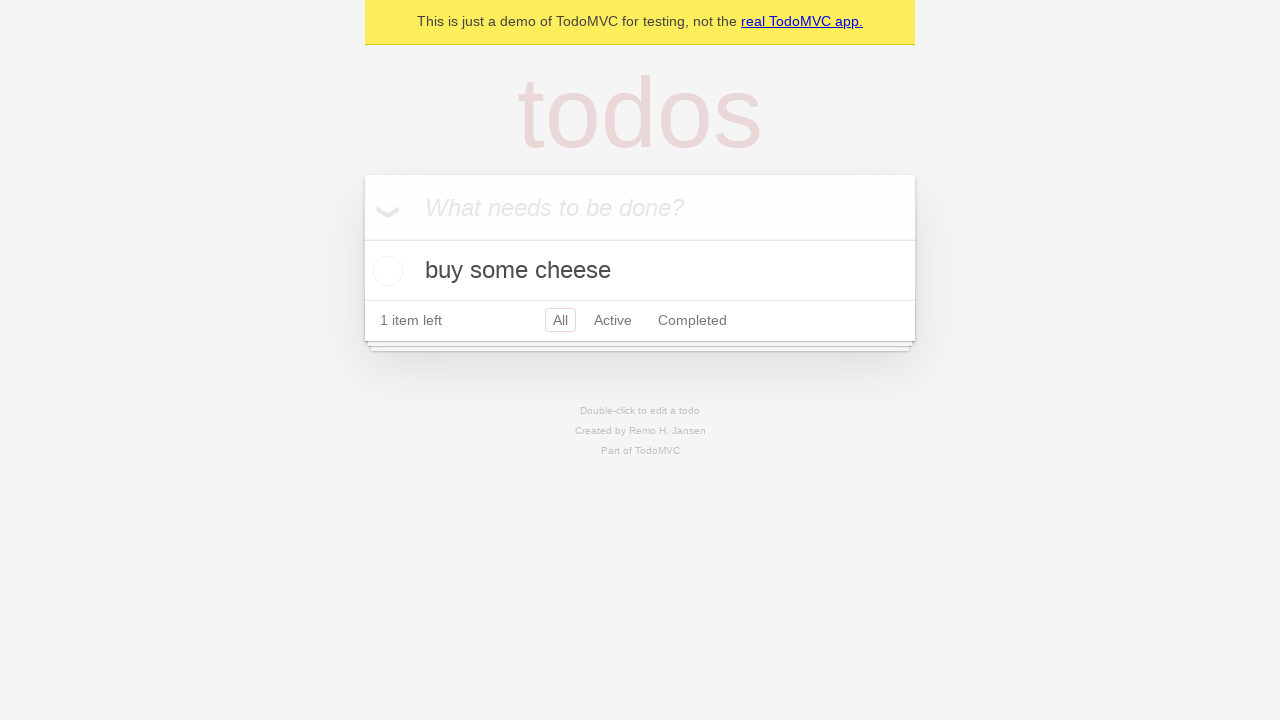

Filled todo input with 'feed the cat' on internal:attr=[placeholder="What needs to be done?"i]
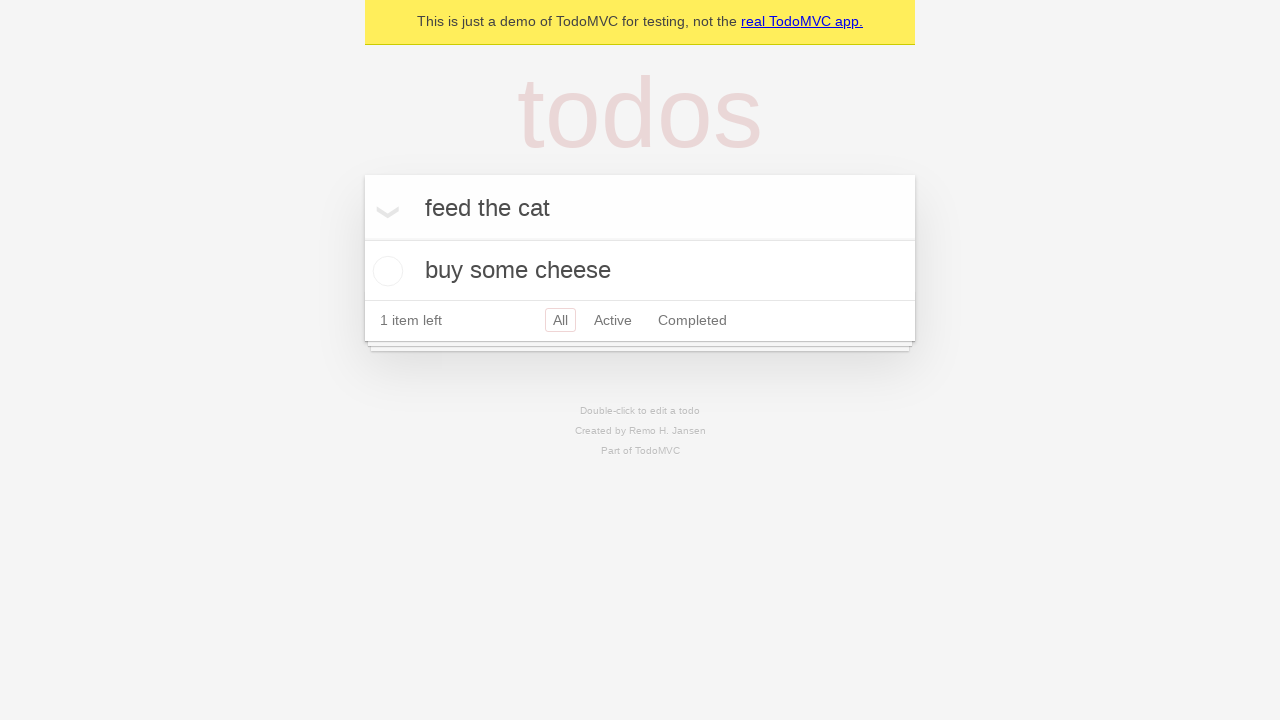

Pressed Enter to create second todo item on internal:attr=[placeholder="What needs to be done?"i]
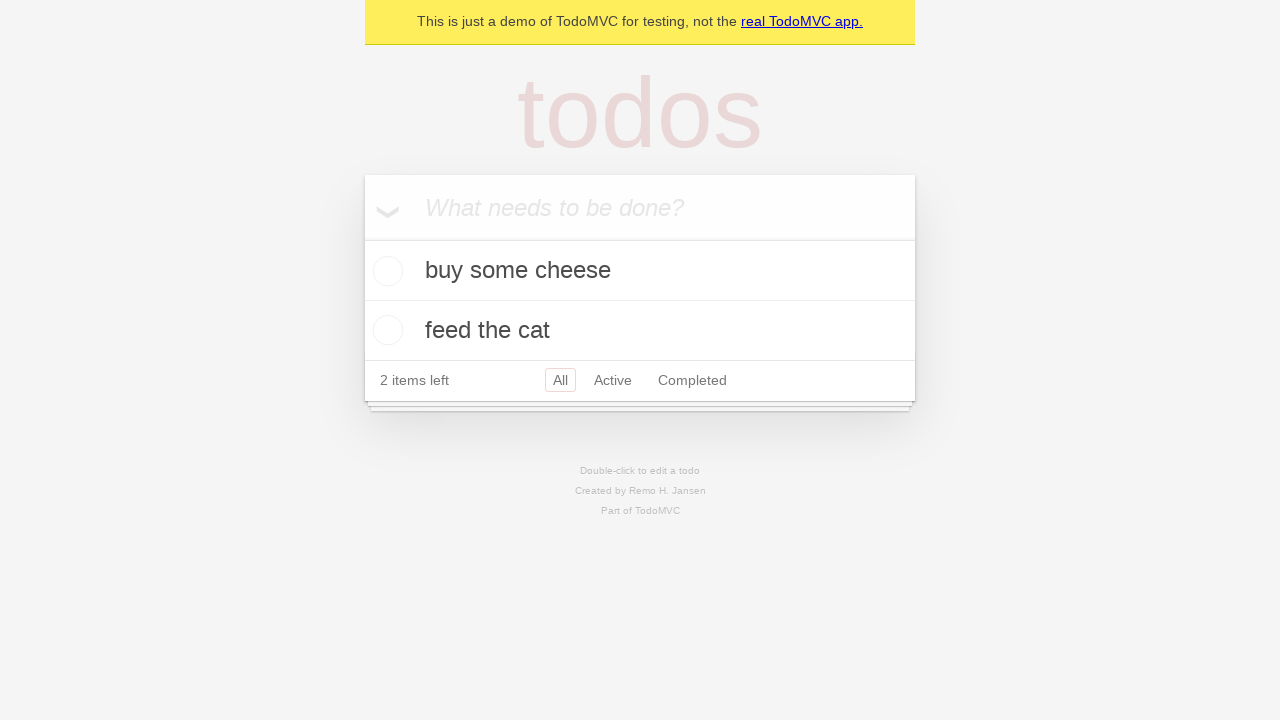

Filled todo input with 'book a doctors appointment' on internal:attr=[placeholder="What needs to be done?"i]
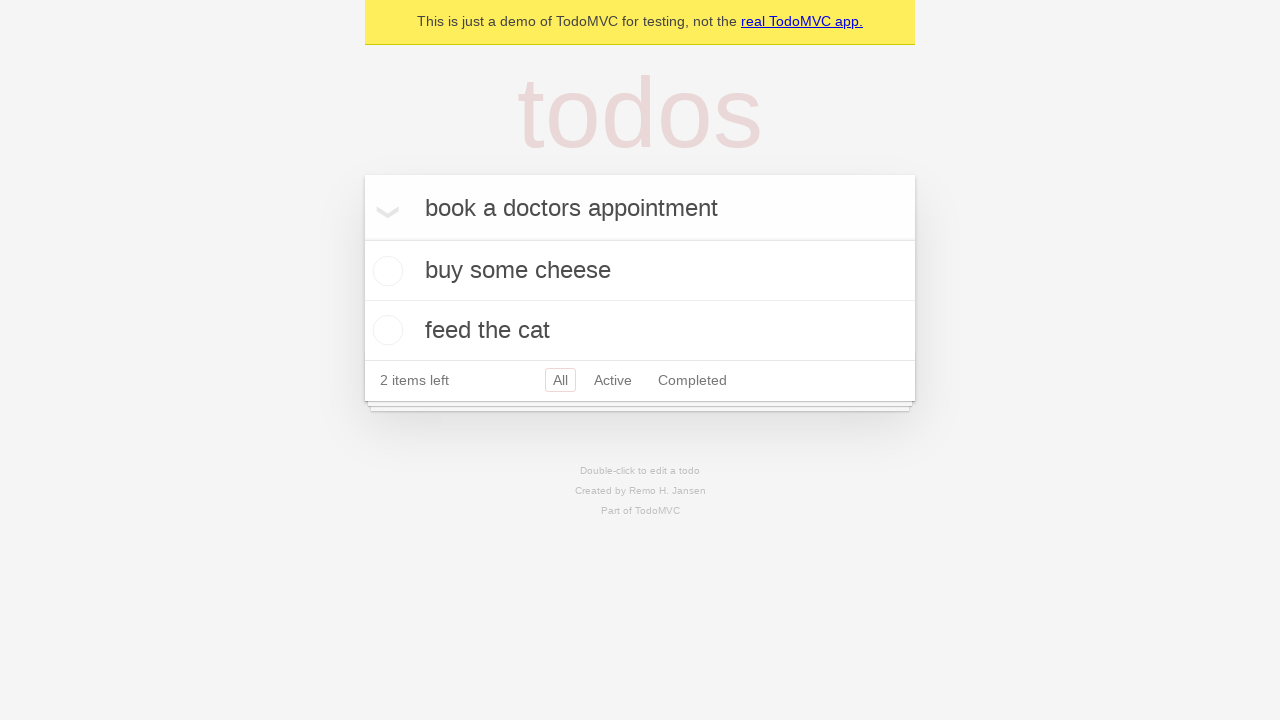

Pressed Enter to create third todo item on internal:attr=[placeholder="What needs to be done?"i]
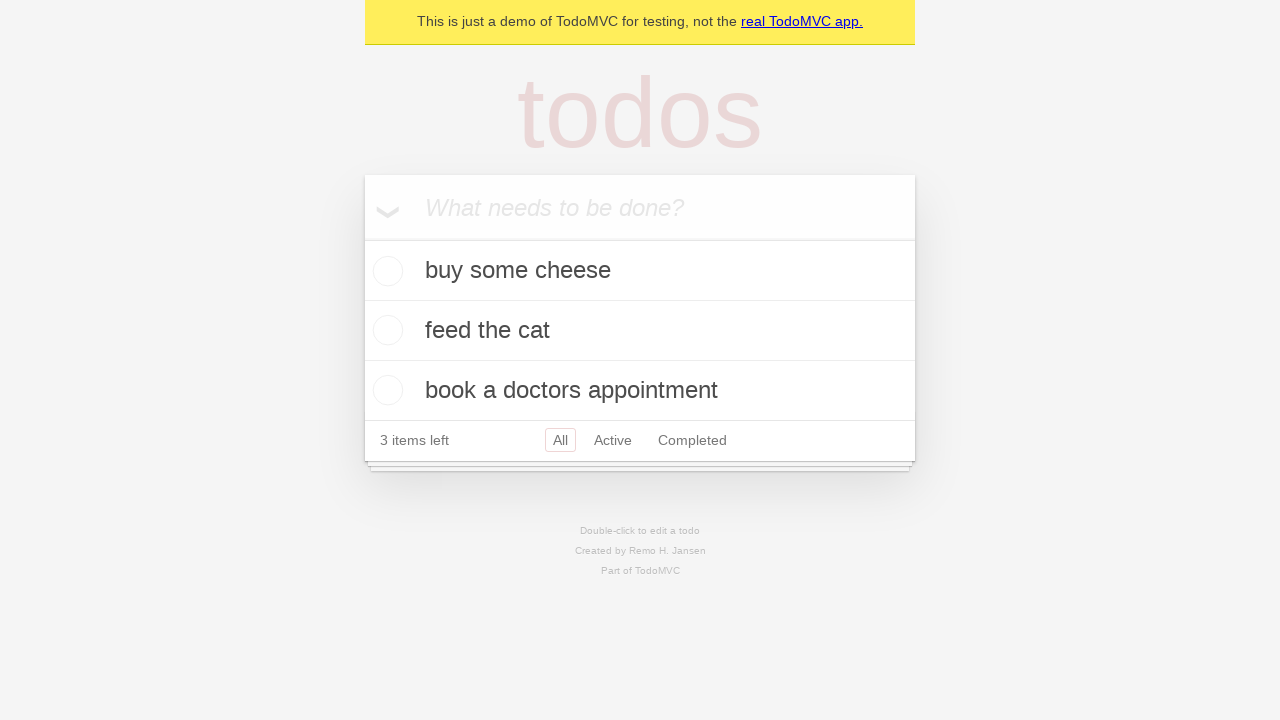

Waited for all three todo items to load
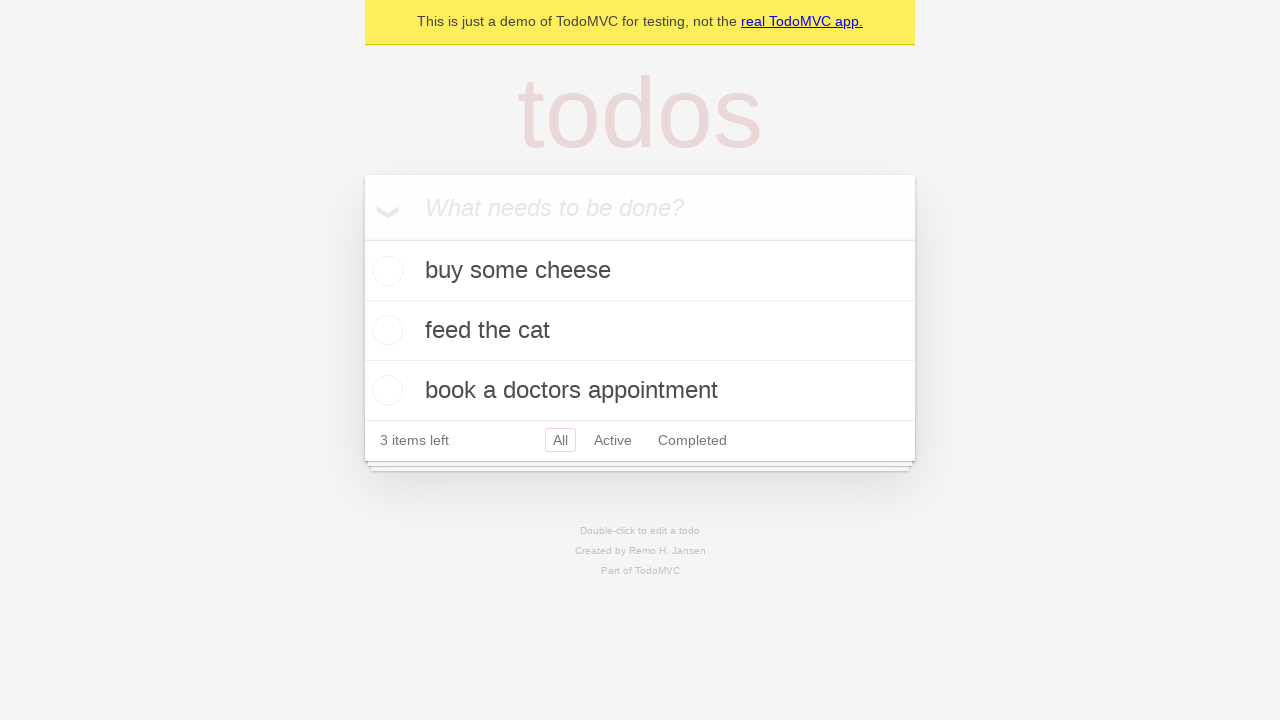

Double-clicked second todo item to enter edit mode at (640, 331) on internal:testid=[data-testid="todo-item"s] >> nth=1
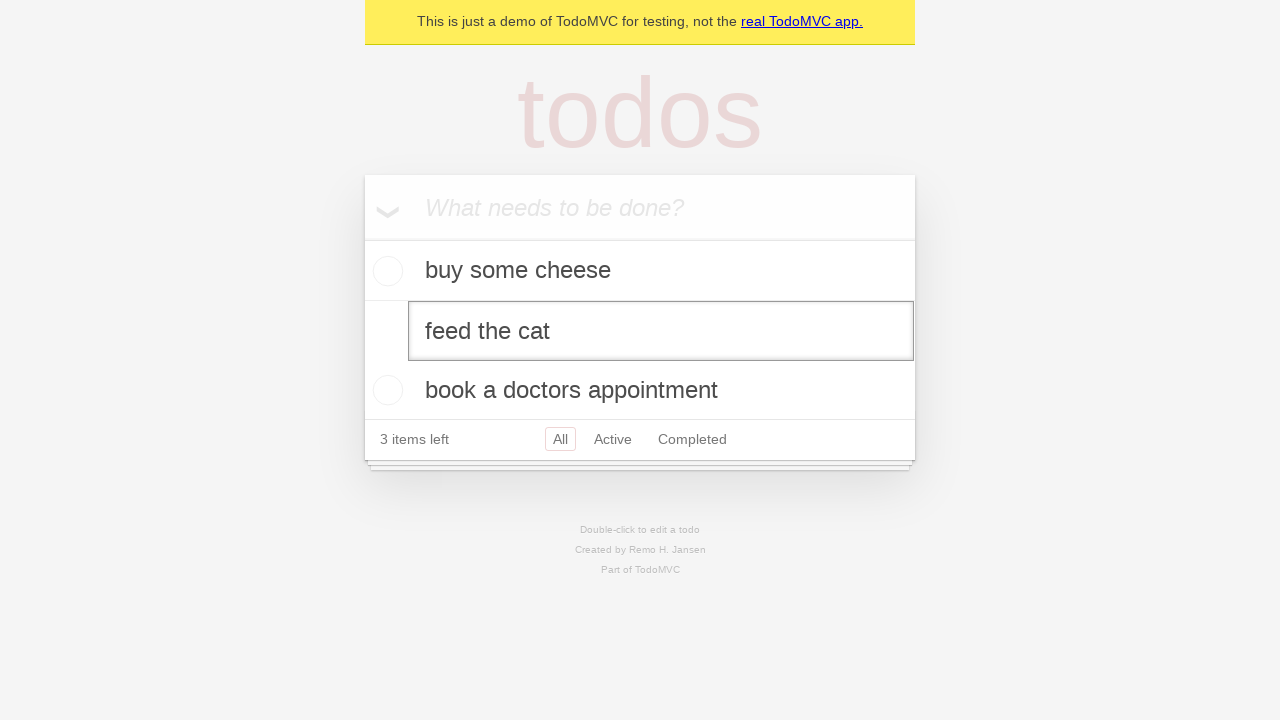

Changed todo text to 'buy some sausages' on internal:testid=[data-testid="todo-item"s] >> nth=1 >> internal:role=textbox[nam
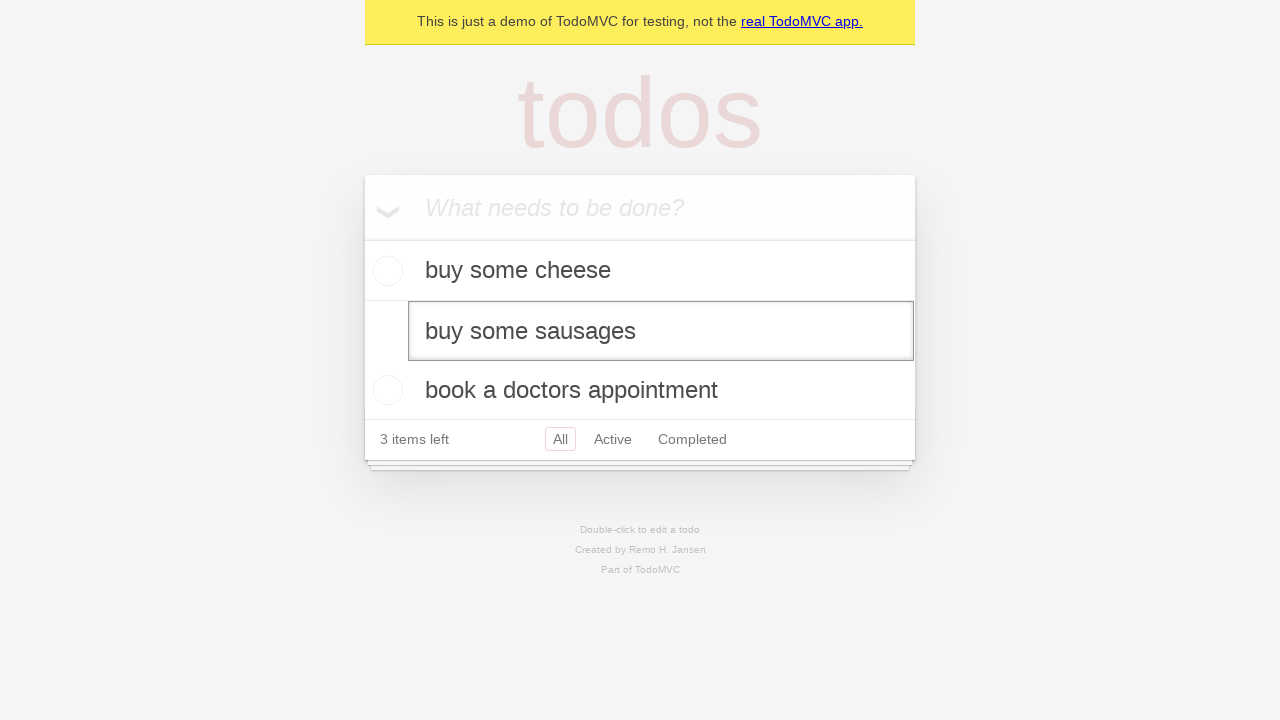

Pressed Enter to save the edited todo item on internal:testid=[data-testid="todo-item"s] >> nth=1 >> internal:role=textbox[nam
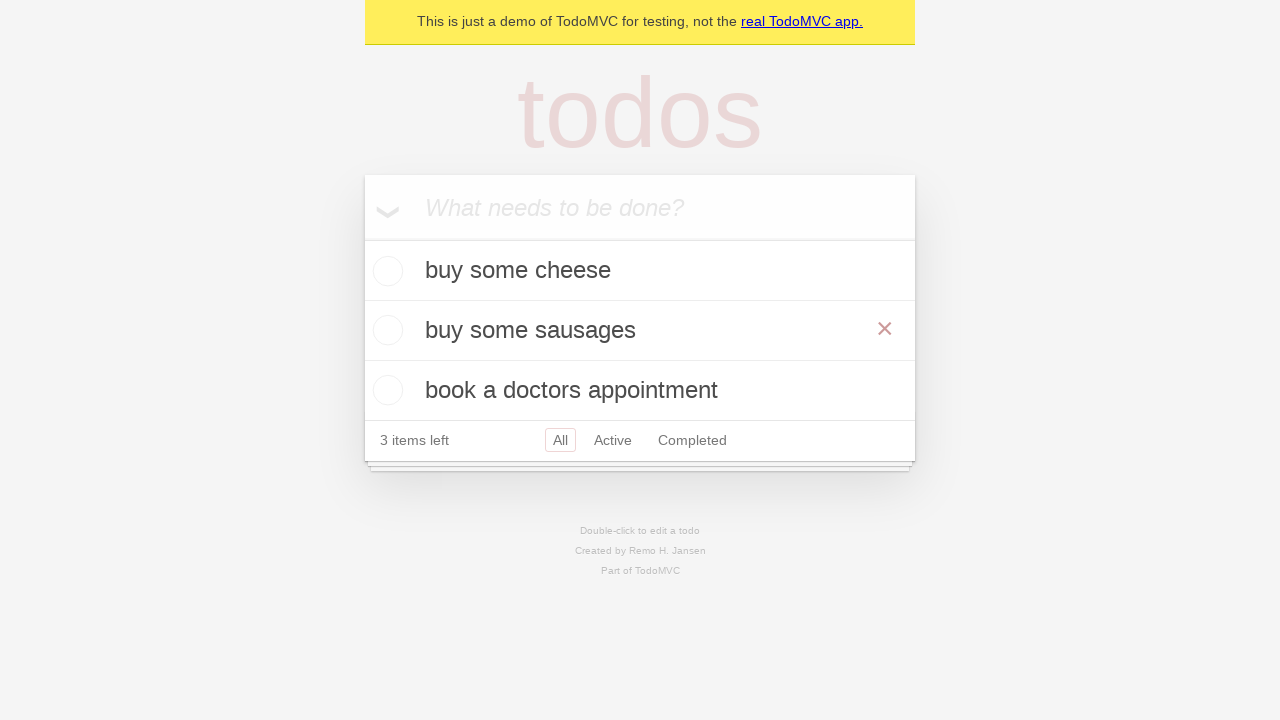

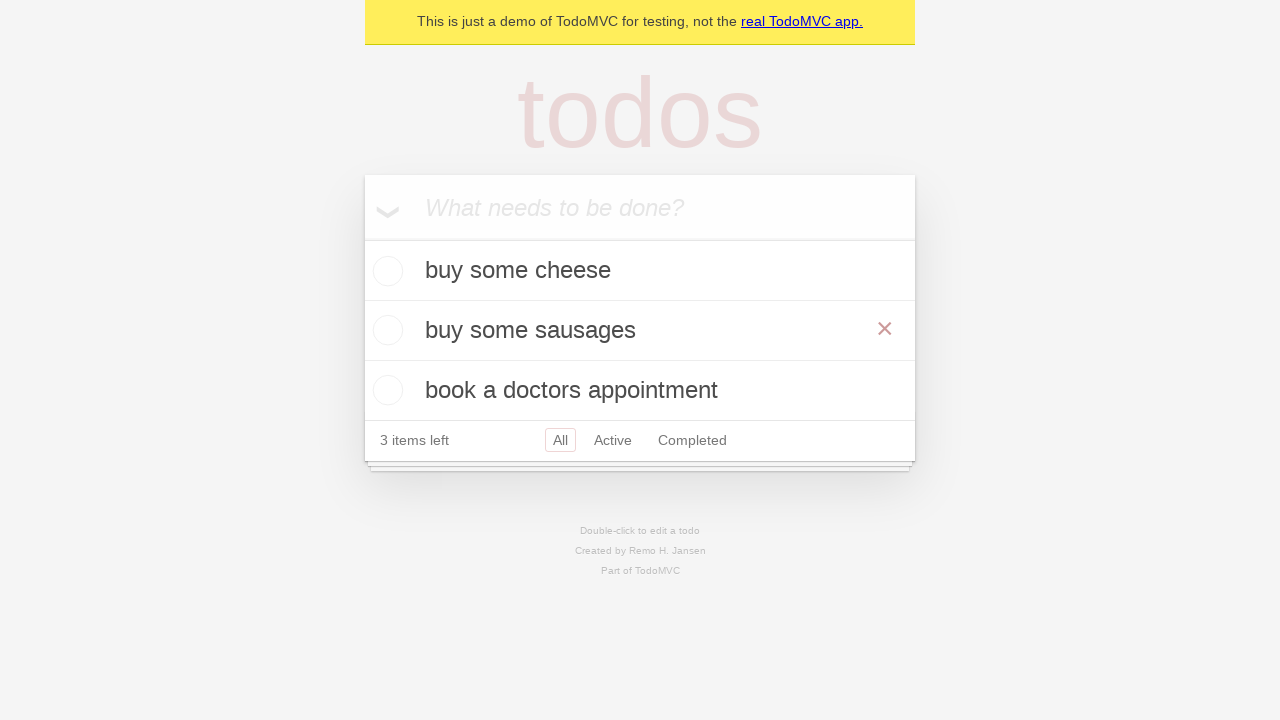